Tests browser window handling by clicking a button that opens a new tab, switching to the new tab, and verifying the content on the new page

Starting URL: https://demoqa.com/browser-windows

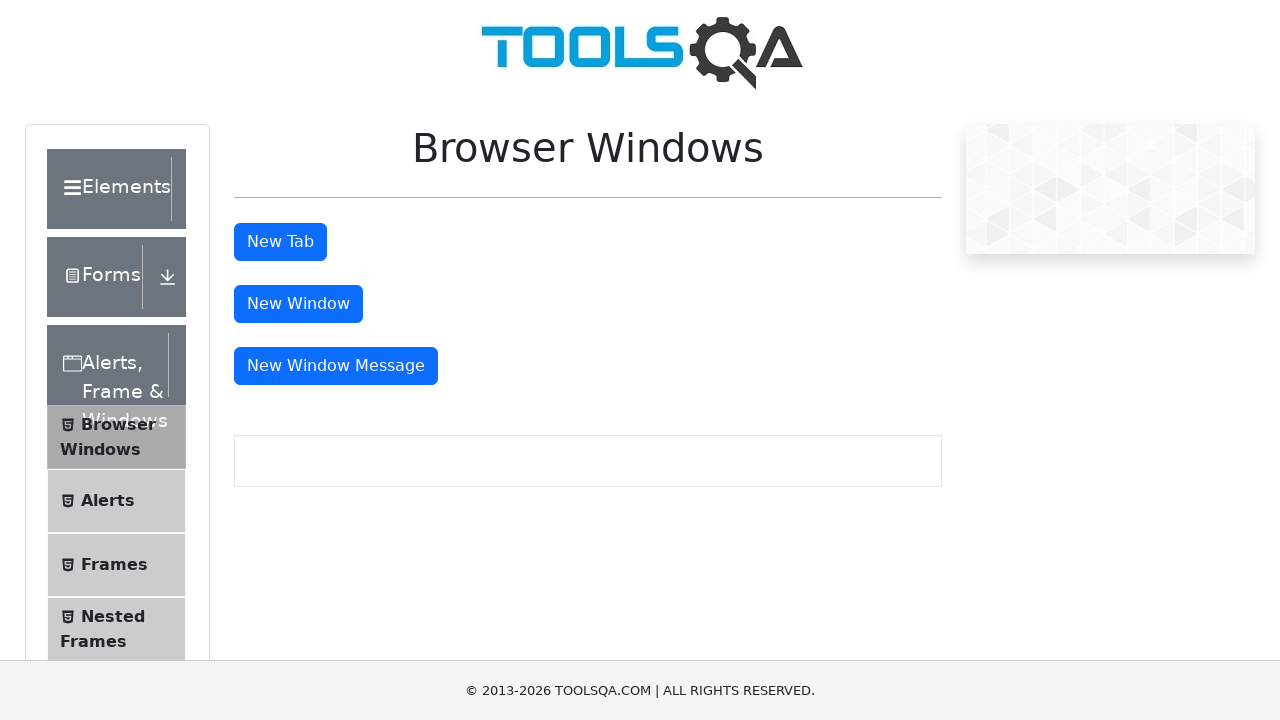

Clicked 'New Tab' button to open a new tab at (280, 242) on button#tabButton
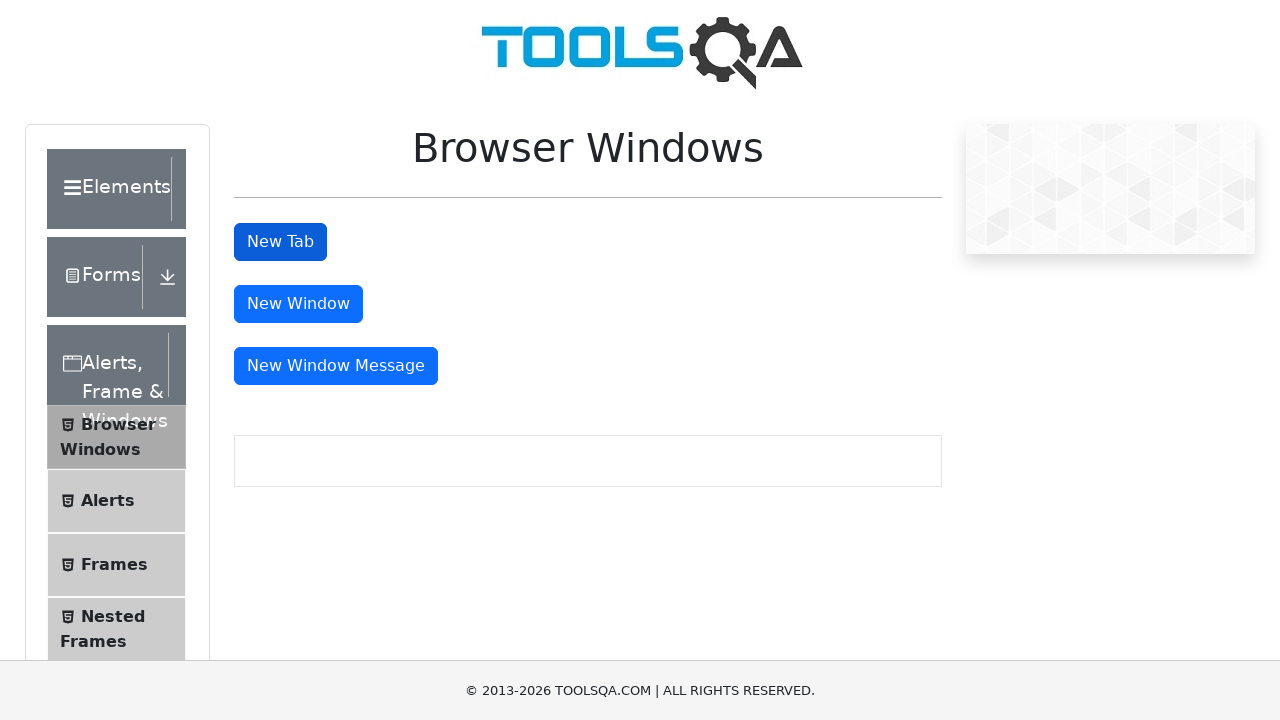

Switched to the newly opened tab
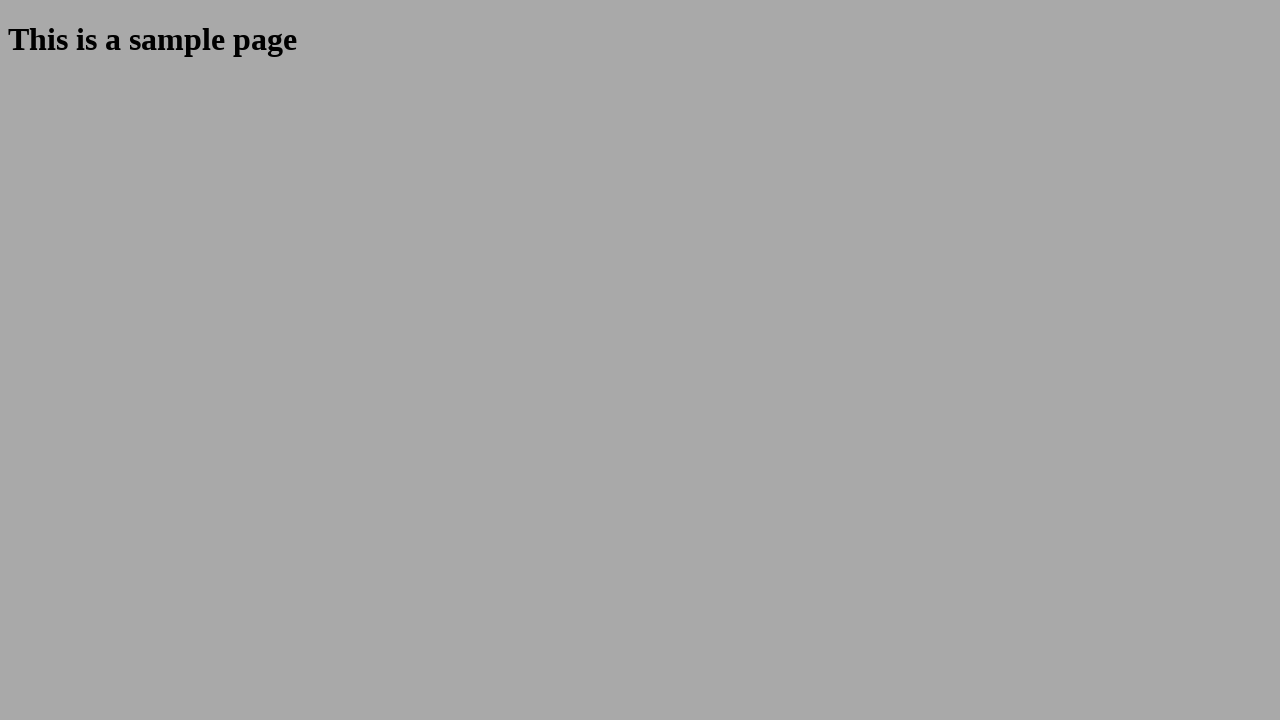

Waited for heading 'This is a sample page' to load on new tab
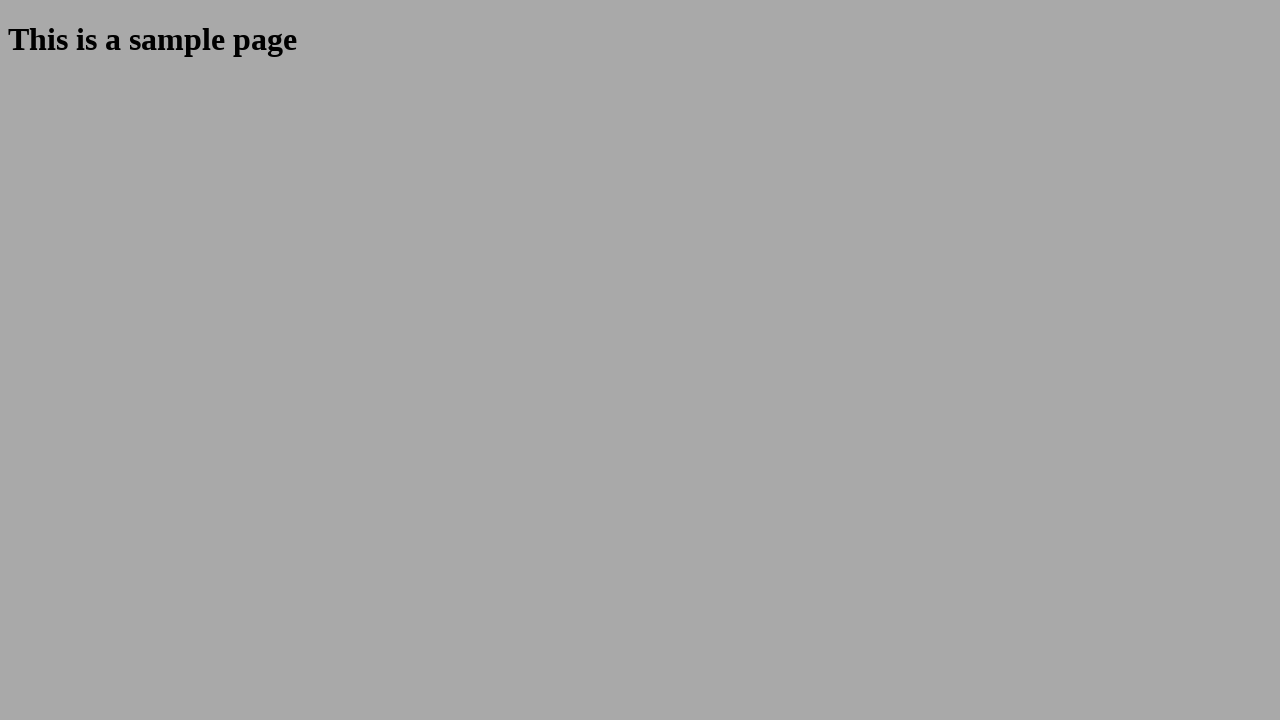

Retrieved heading text: 'This is a sample page'
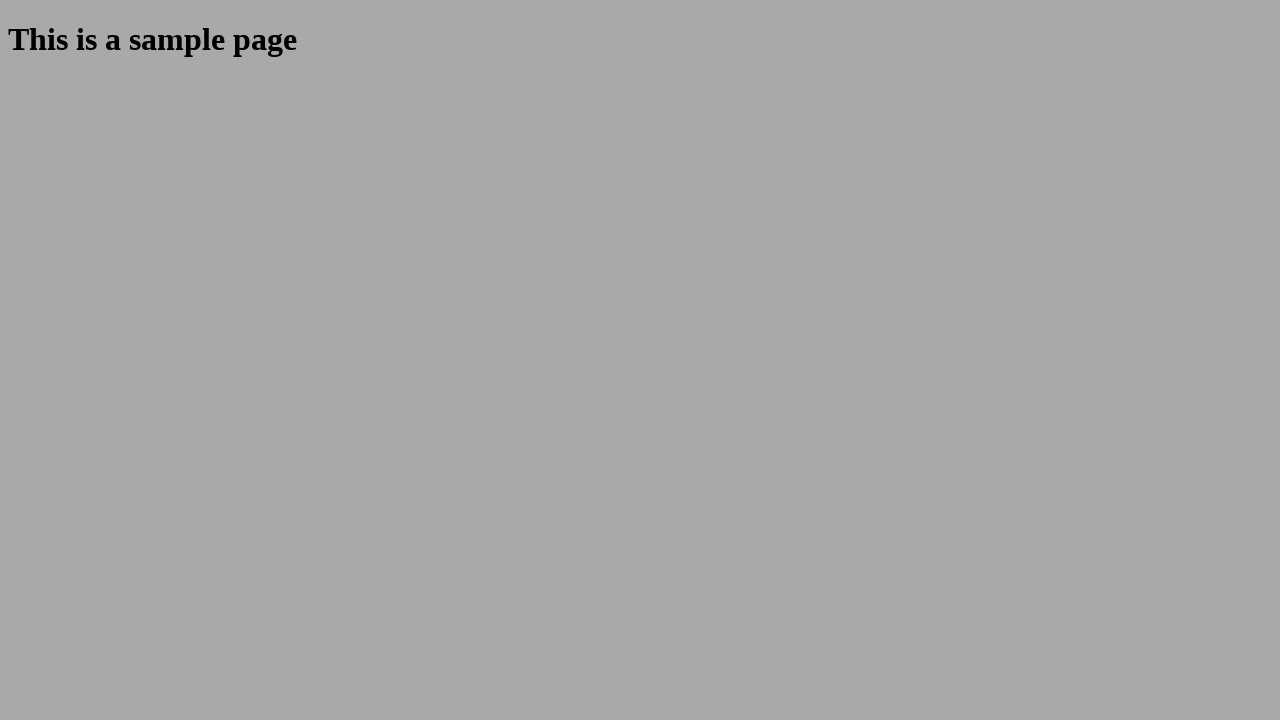

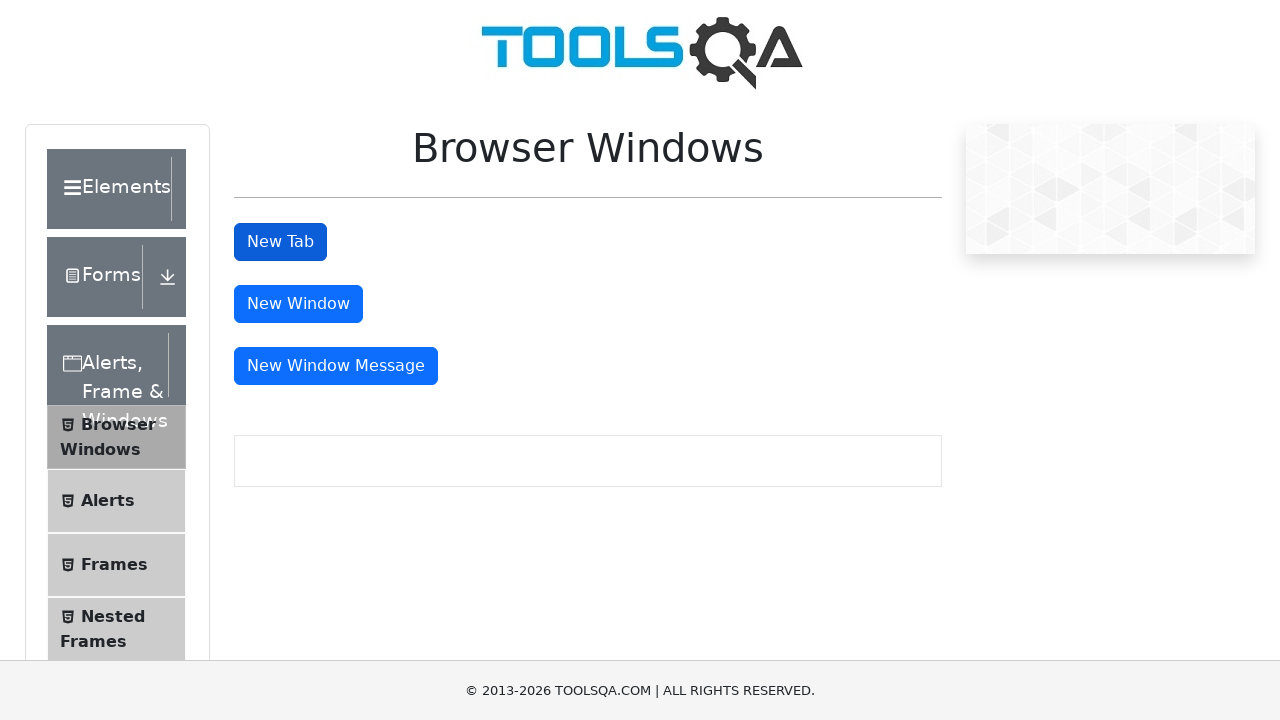